Navigates to the Selenium website and clicks on the Downloads link, then verifies the page header is present

Starting URL: https://www.selenium.dev/

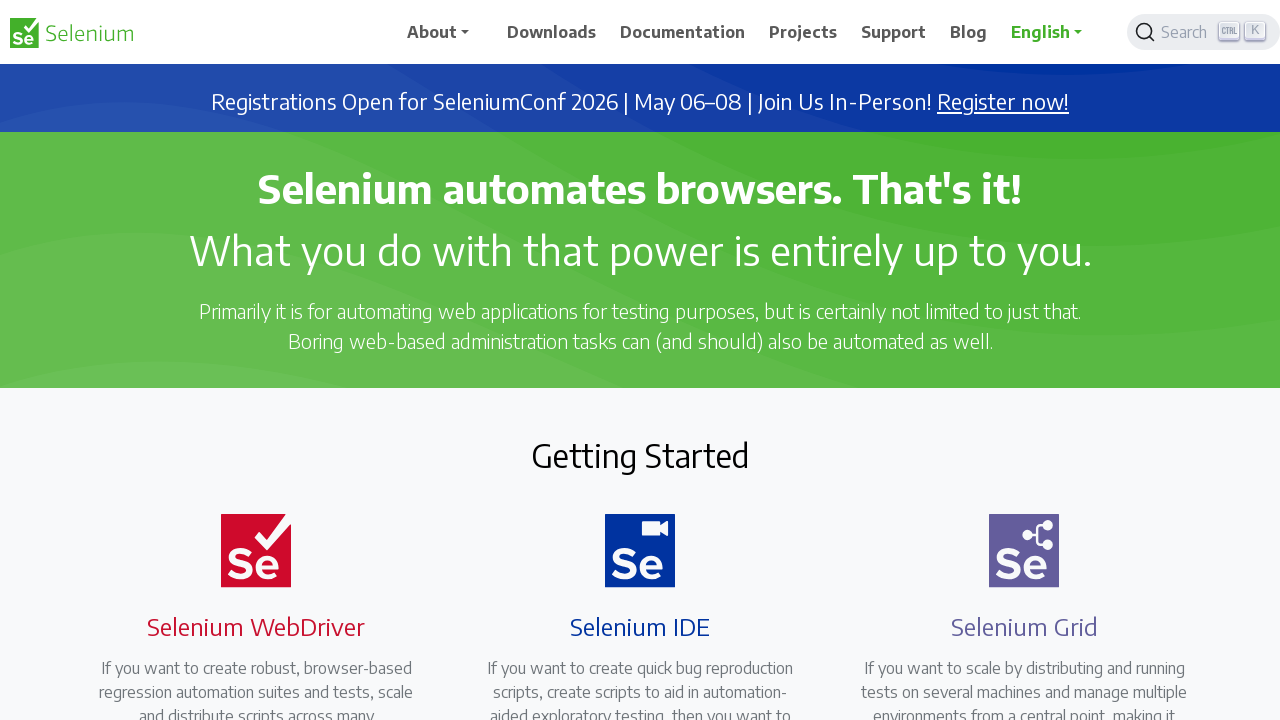

Navigated to Selenium website
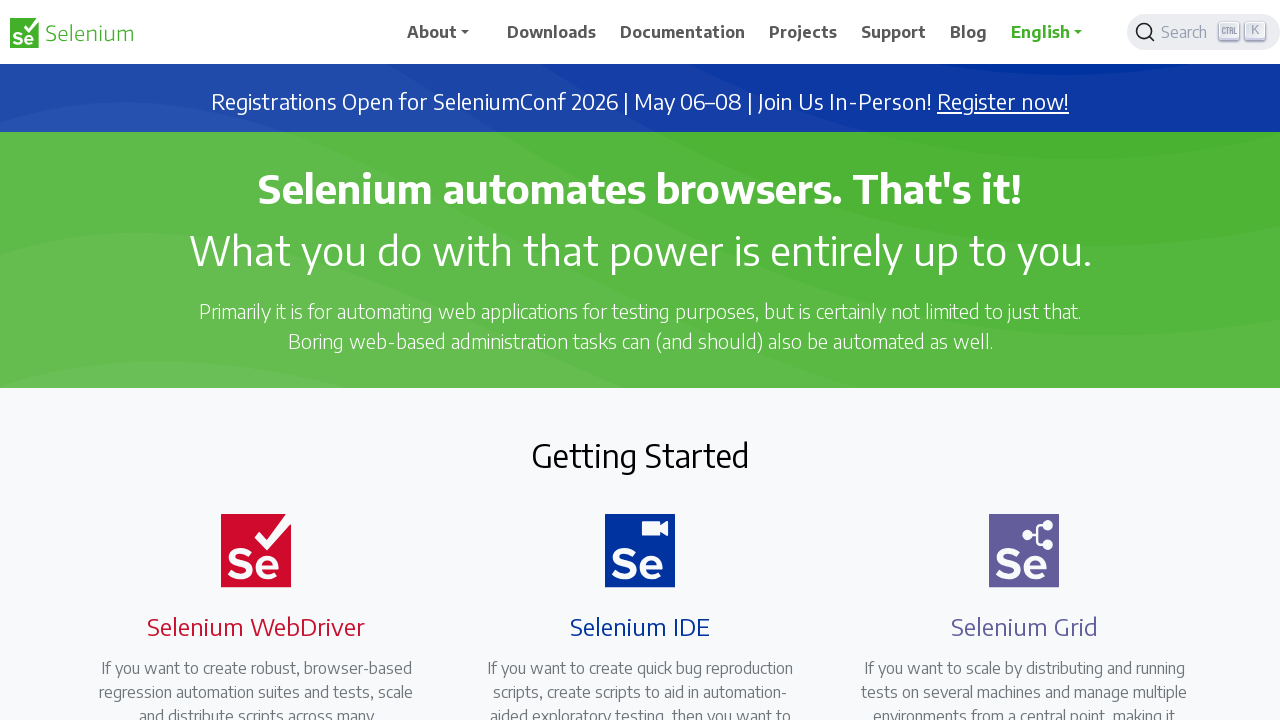

Clicked on the Downloads link at (552, 32) on a:has-text('Downloads')
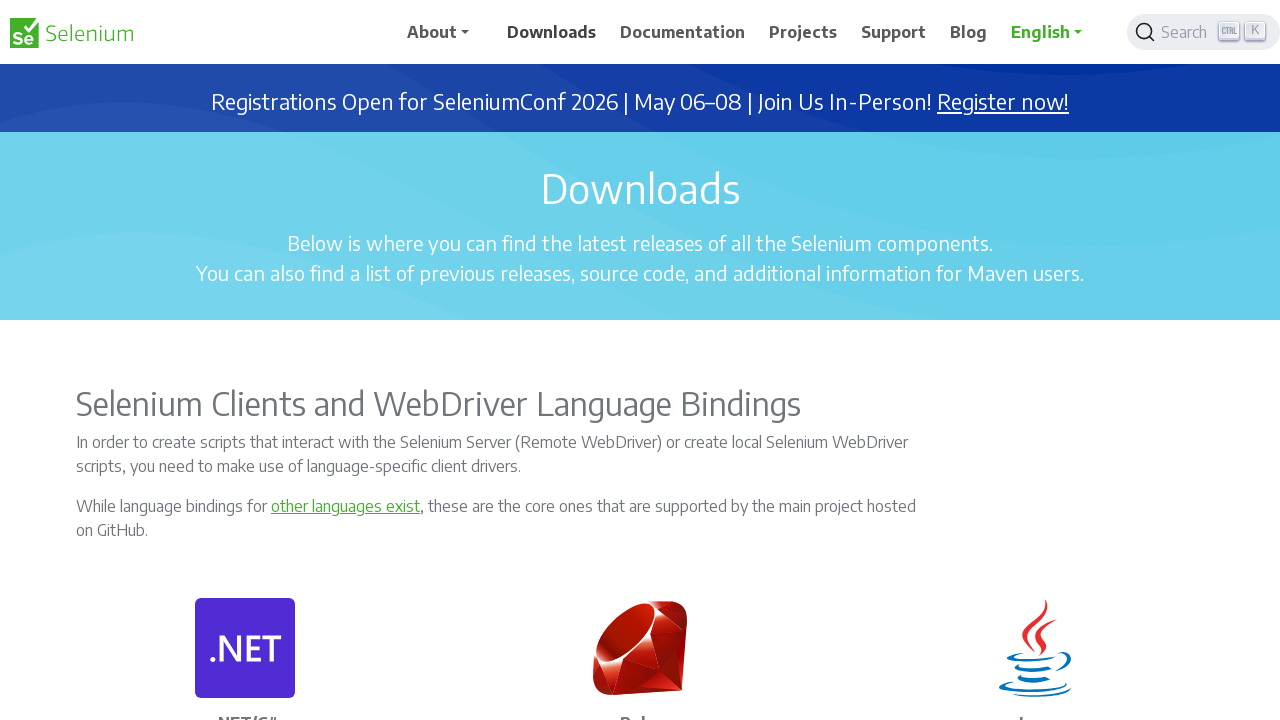

Page header (h1) is present on Downloads page
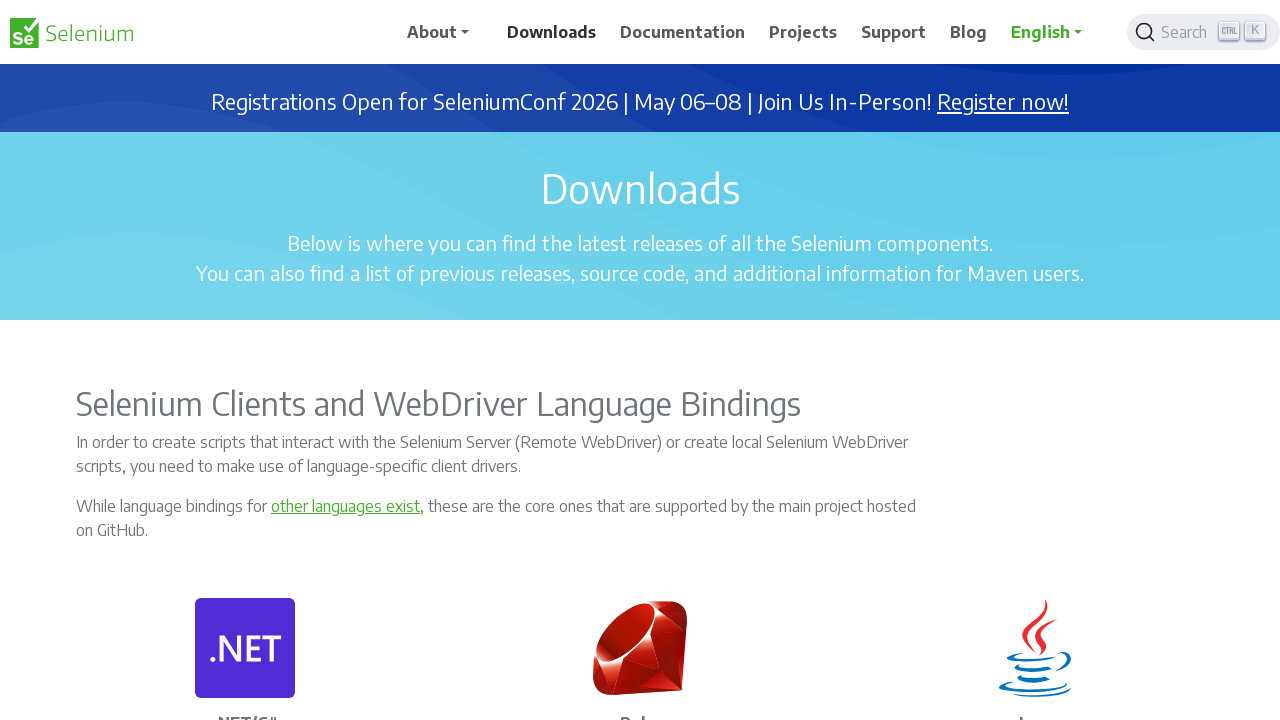

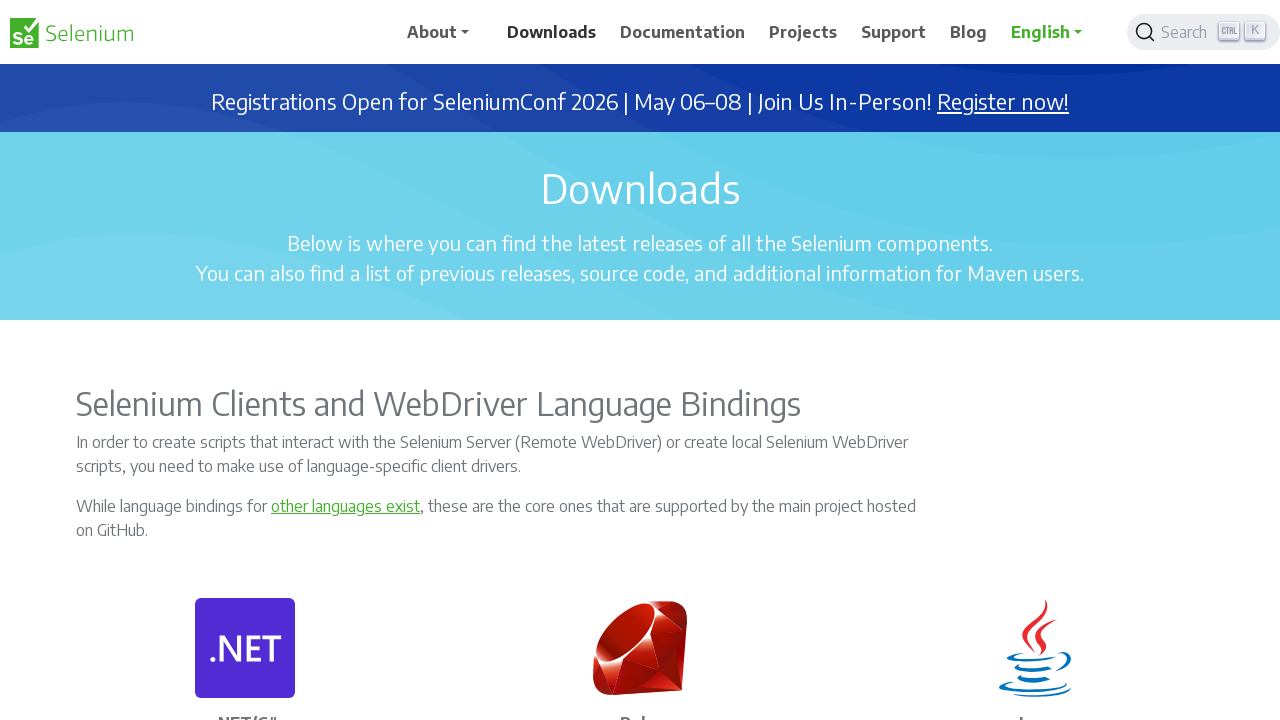